Tests registration form validation by submitting empty data and verifying all required field error messages are displayed correctly in Vietnamese.

Starting URL: https://alada.vn/tai-khoan/dang-ky.html

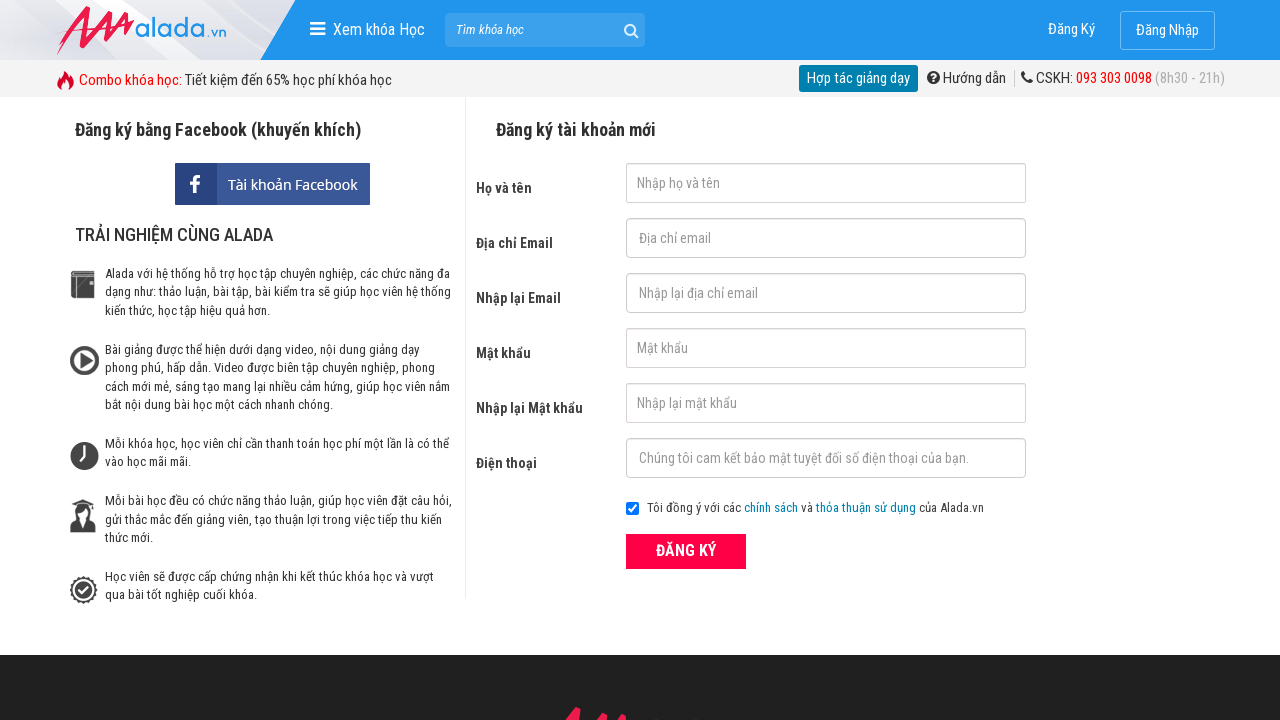

Cleared first name field on #txtFirstname
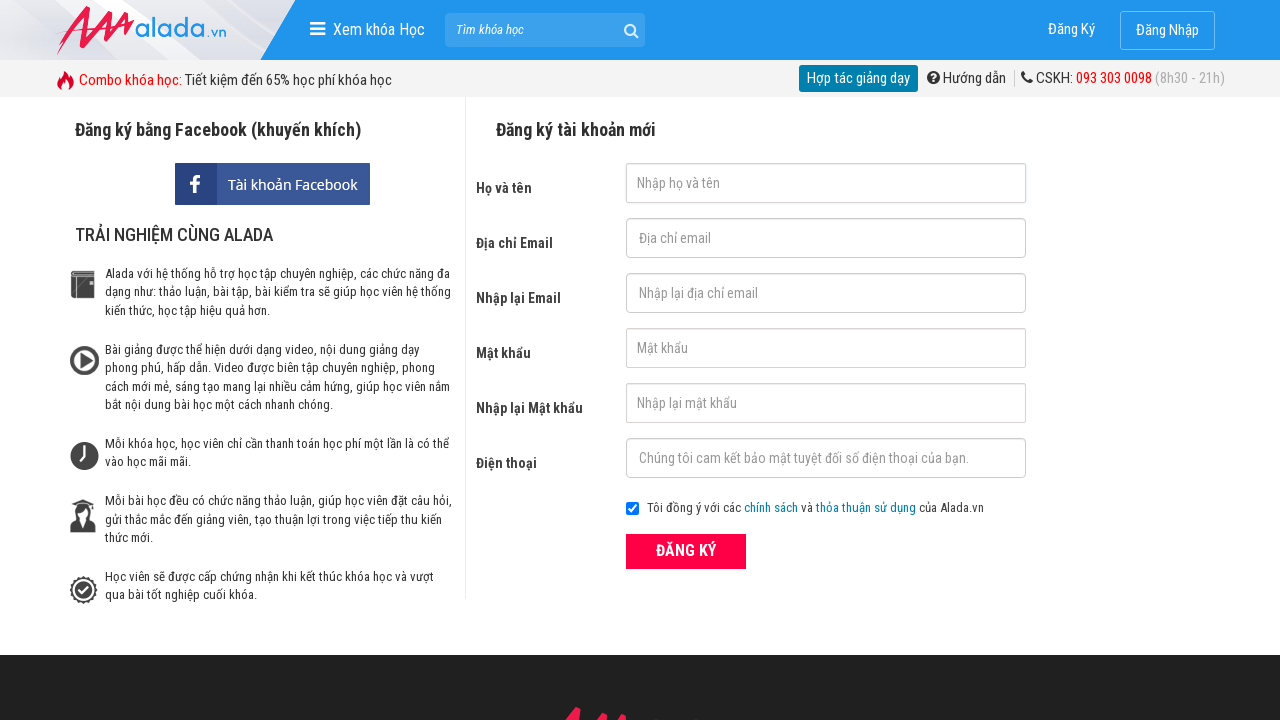

Cleared email field on #txtEmail
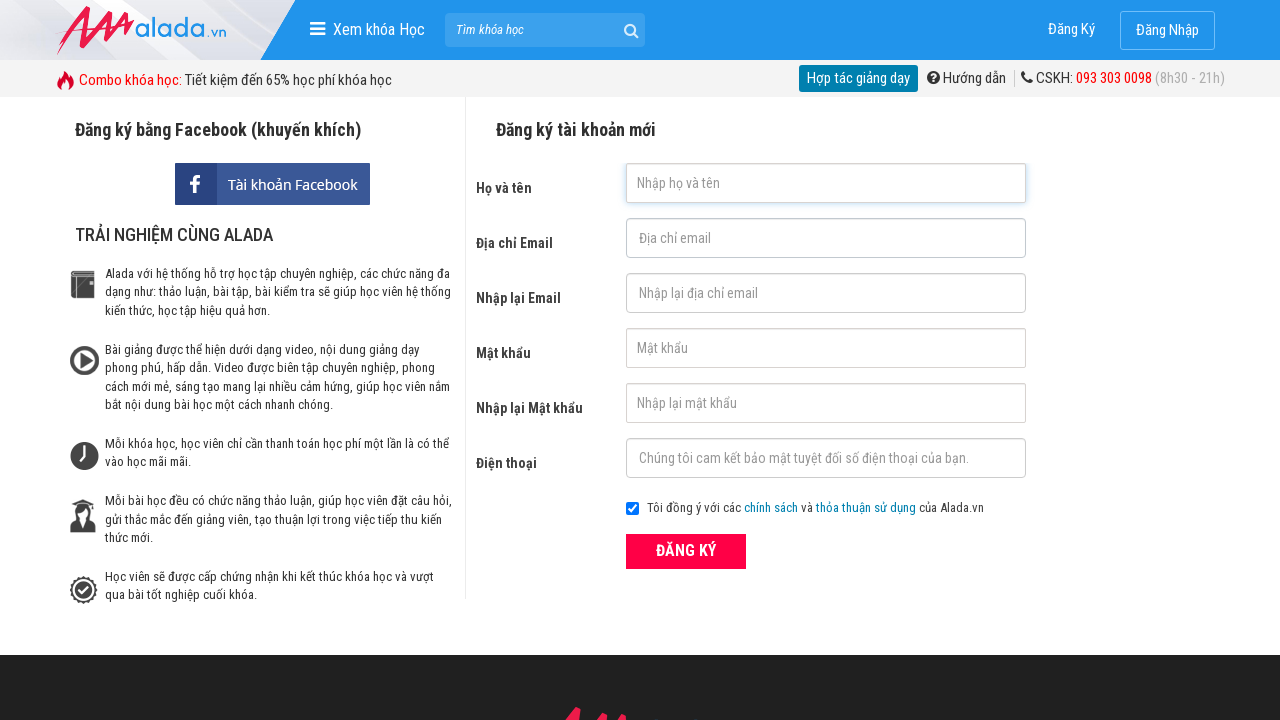

Cleared confirm email field on #txtCEmail
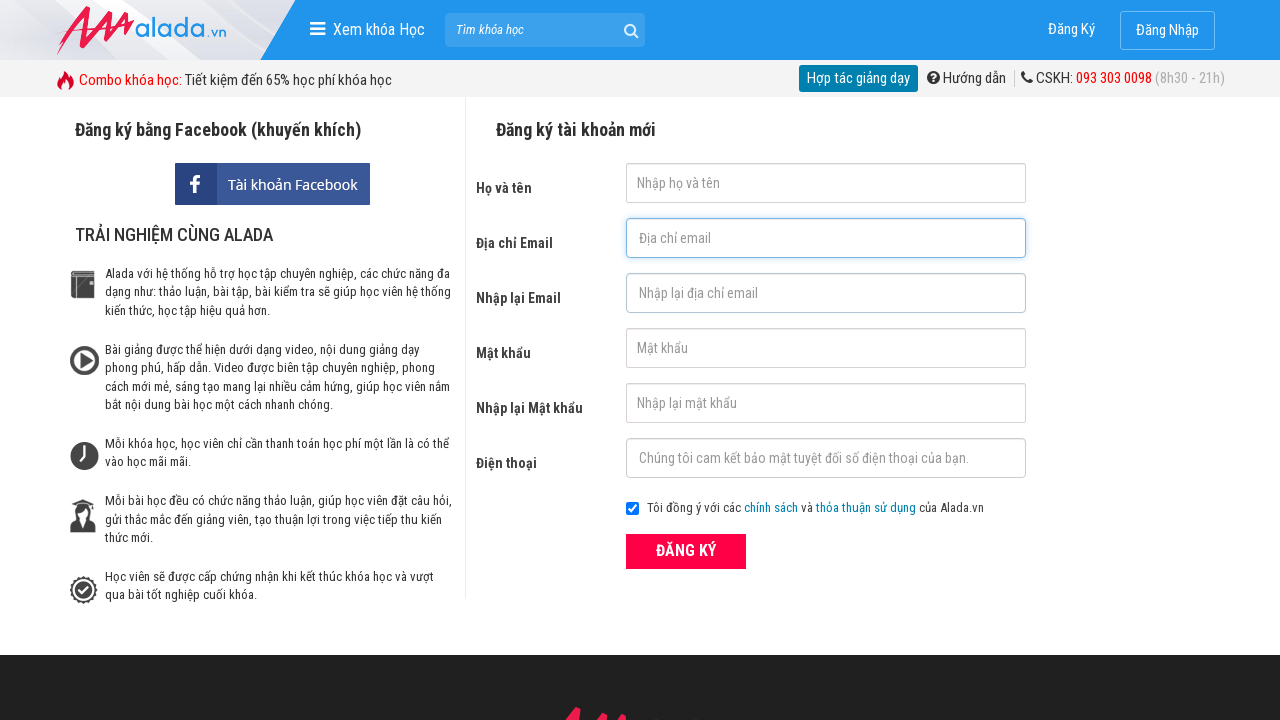

Cleared password field on #txtPassword
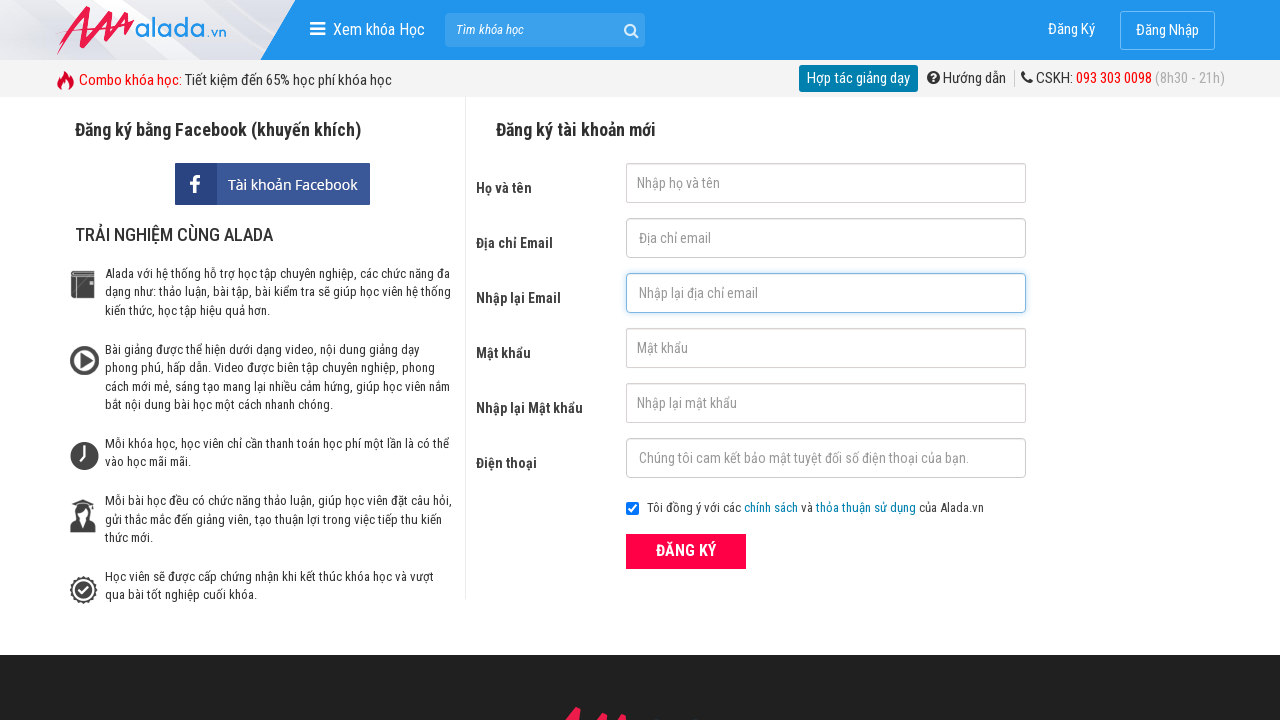

Cleared confirm password field on #txtCPassword
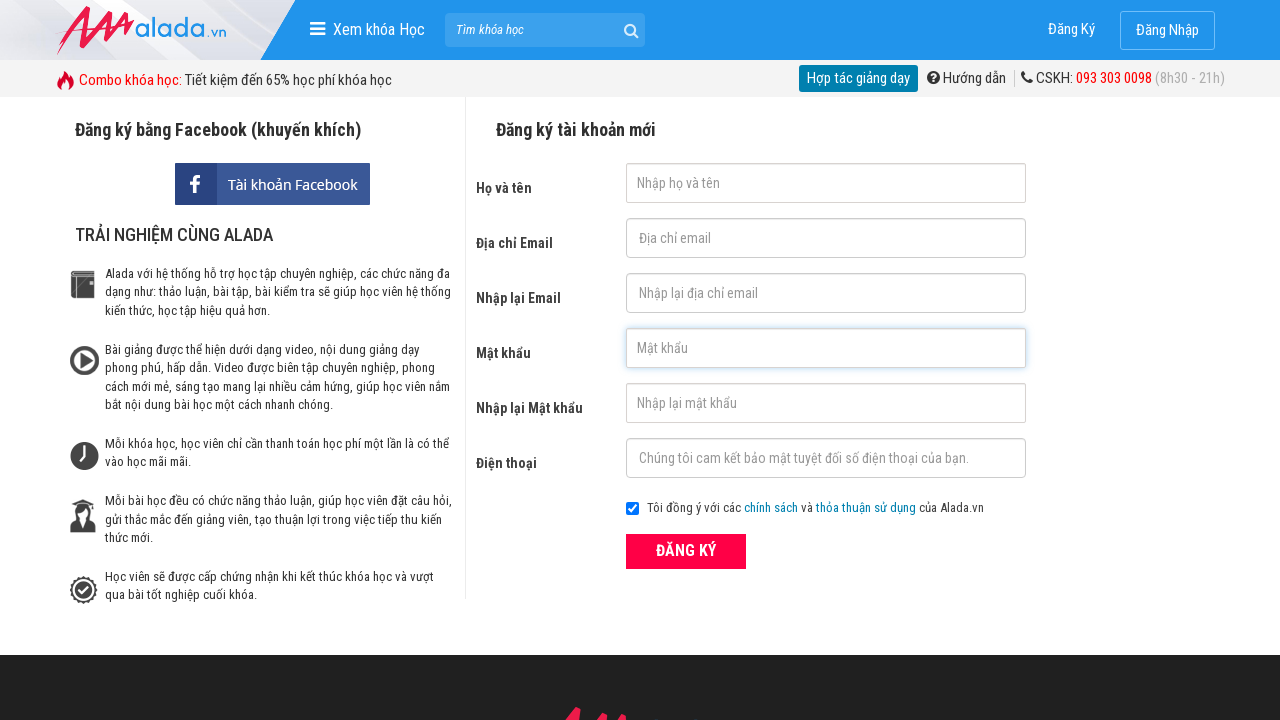

Cleared phone field on #txtPhone
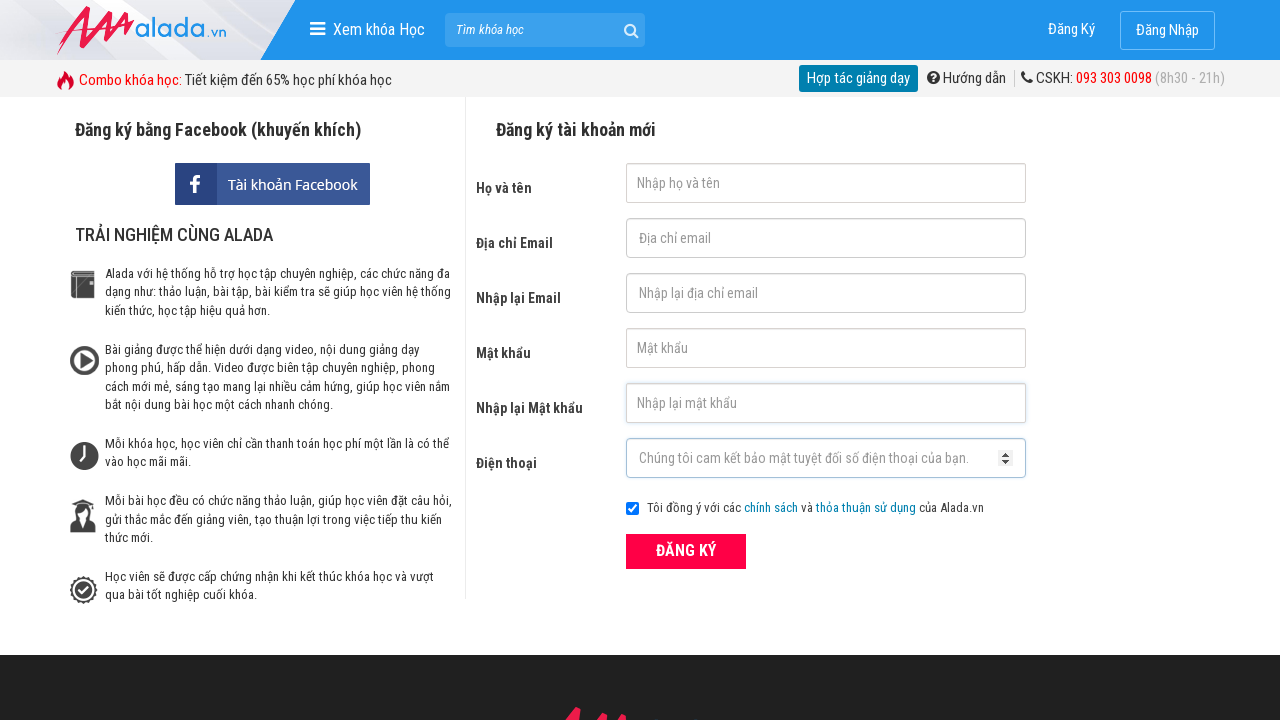

Clicked ĐĂNG KÝ (Register) button with empty form data at (686, 551) on xpath=//button[text()='ĐĂNG KÝ' and @type='submit']
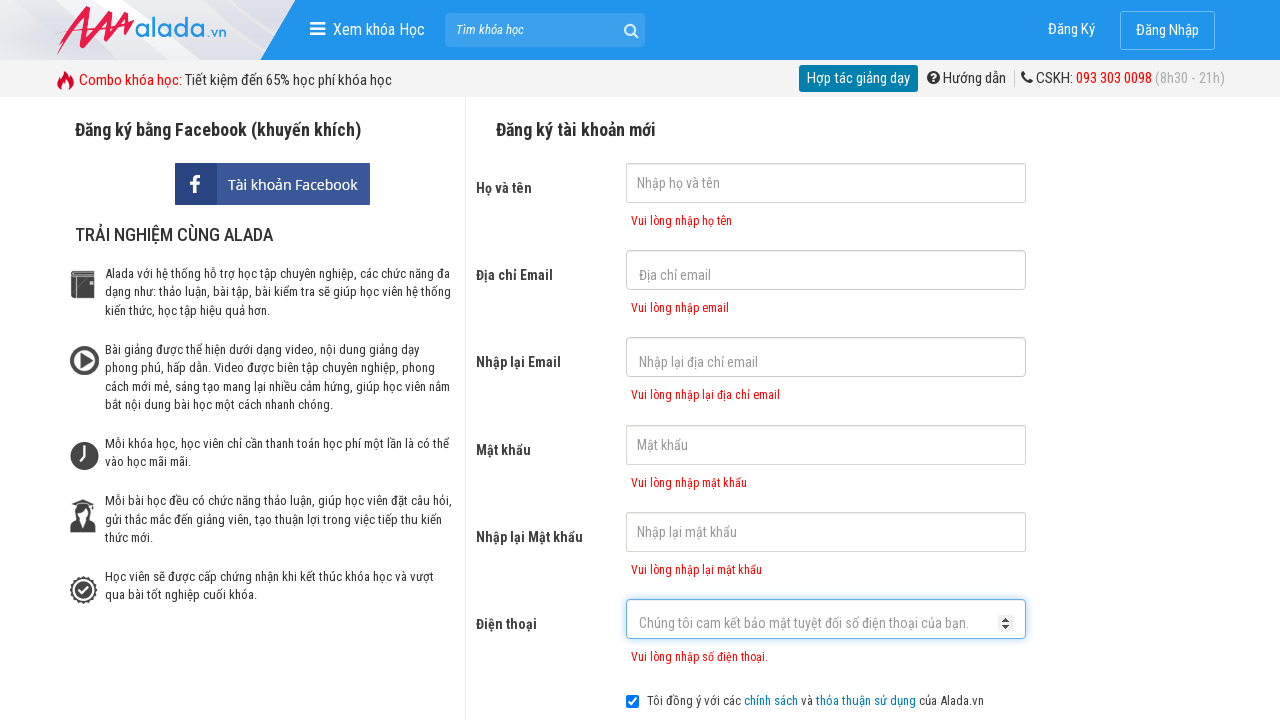

First name error message appeared
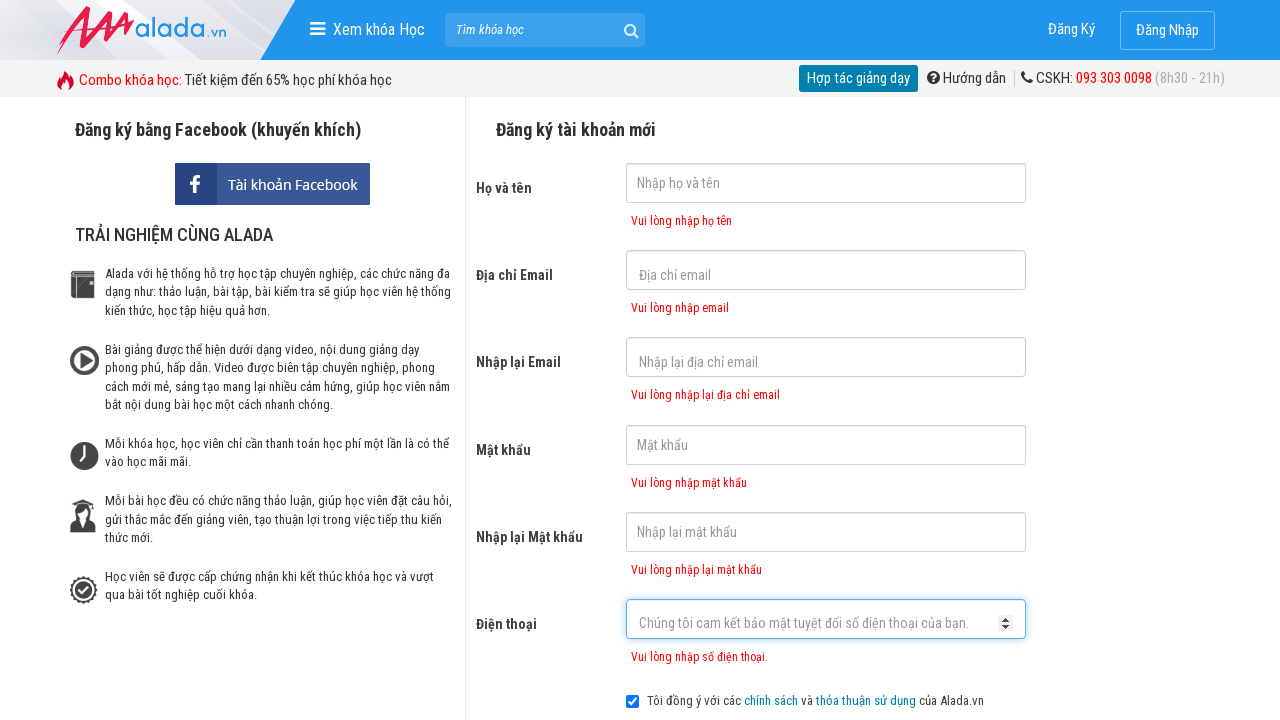

Email error message appeared
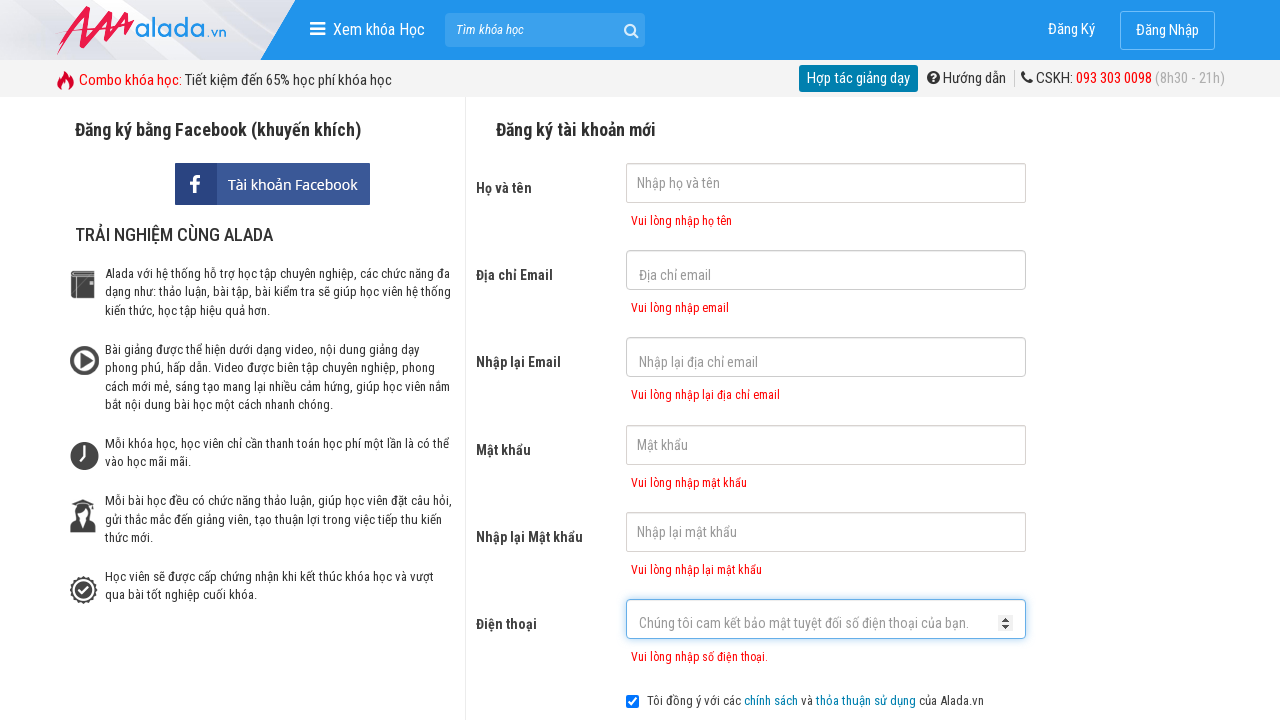

Confirm email error message appeared
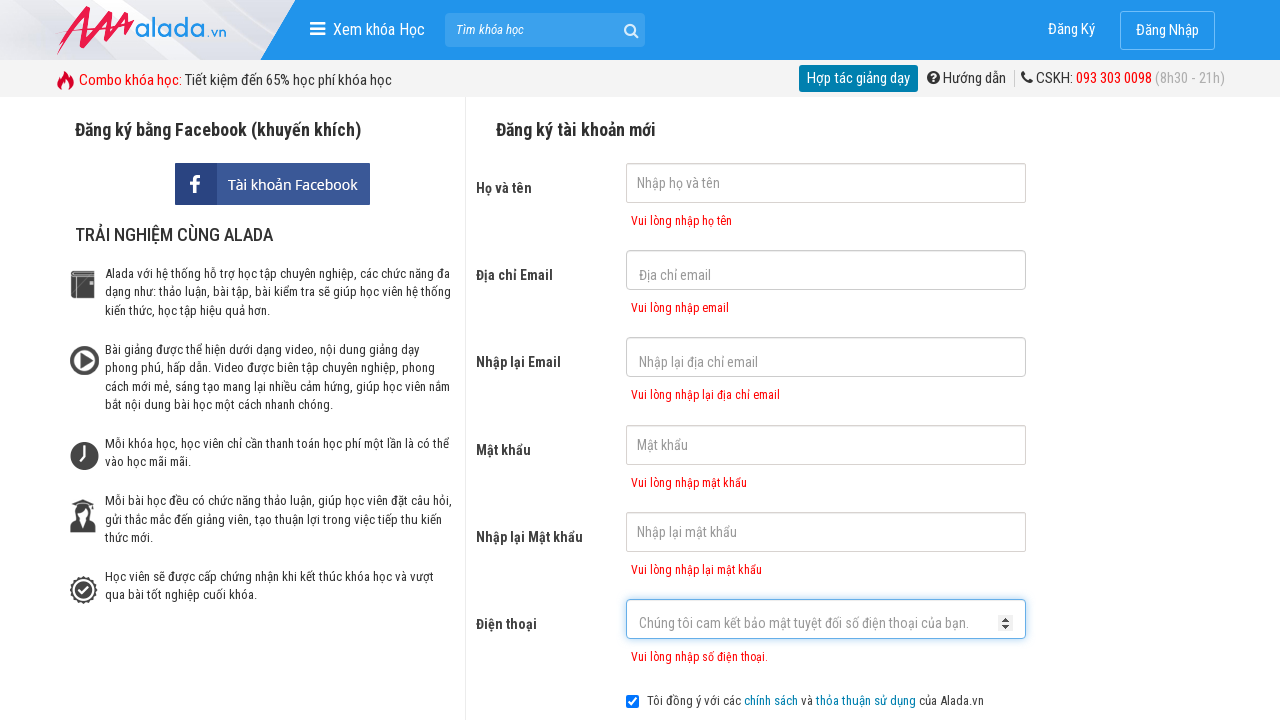

Password error message appeared
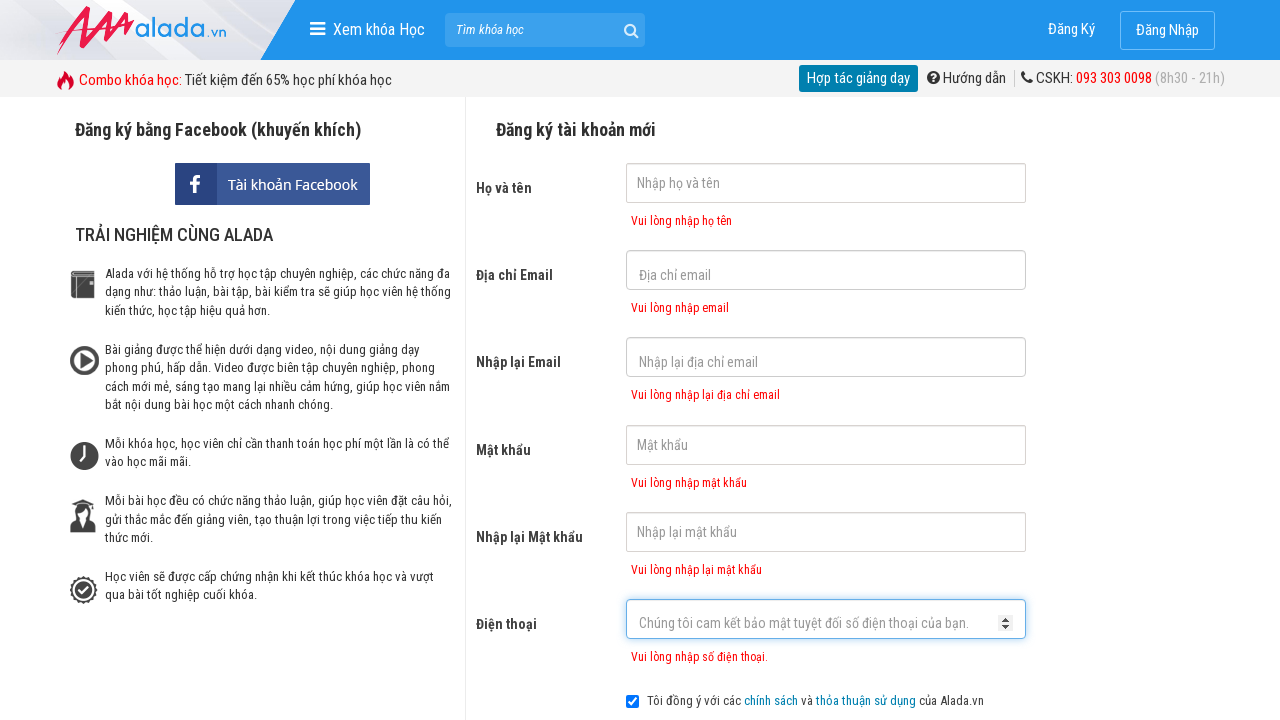

Confirm password error message appeared
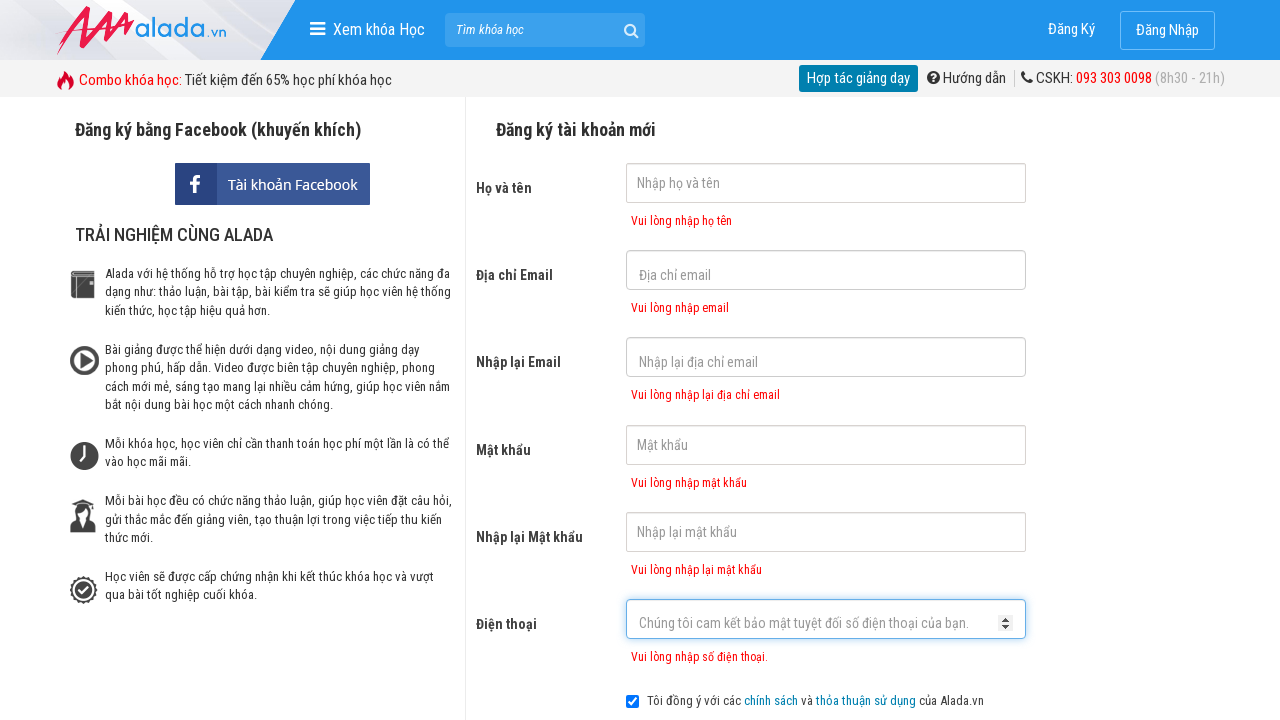

Phone error message appeared
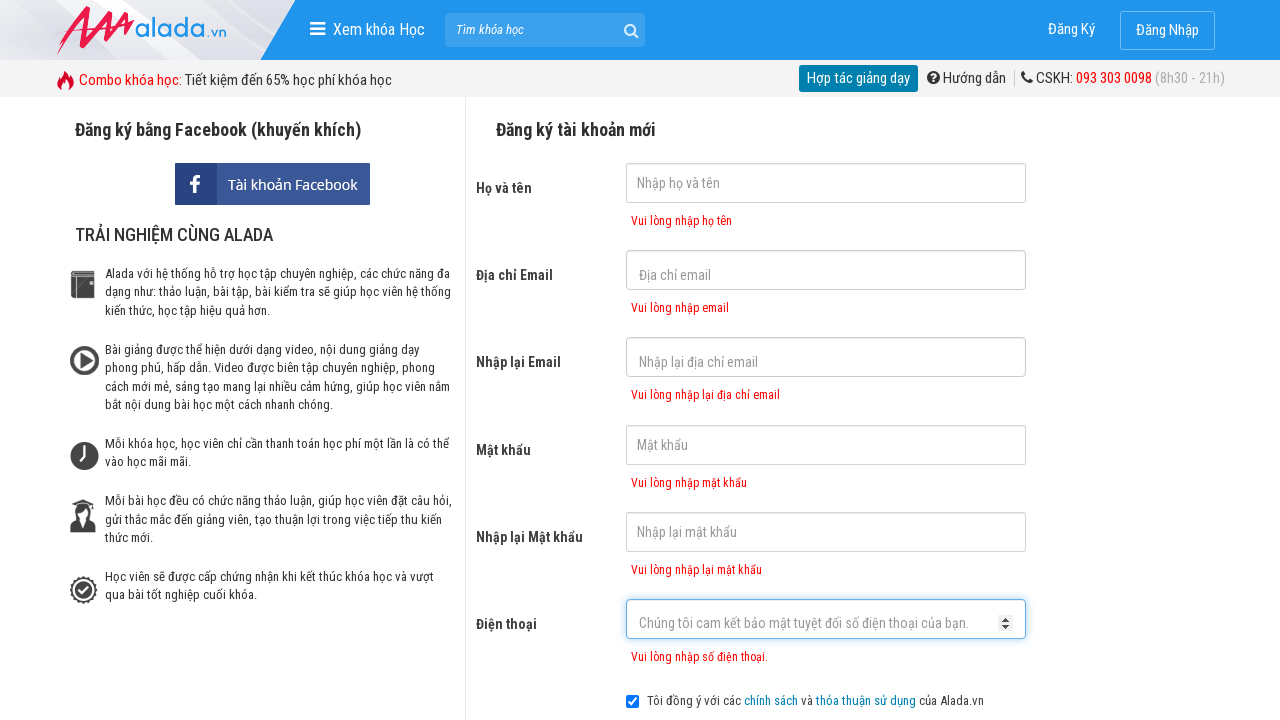

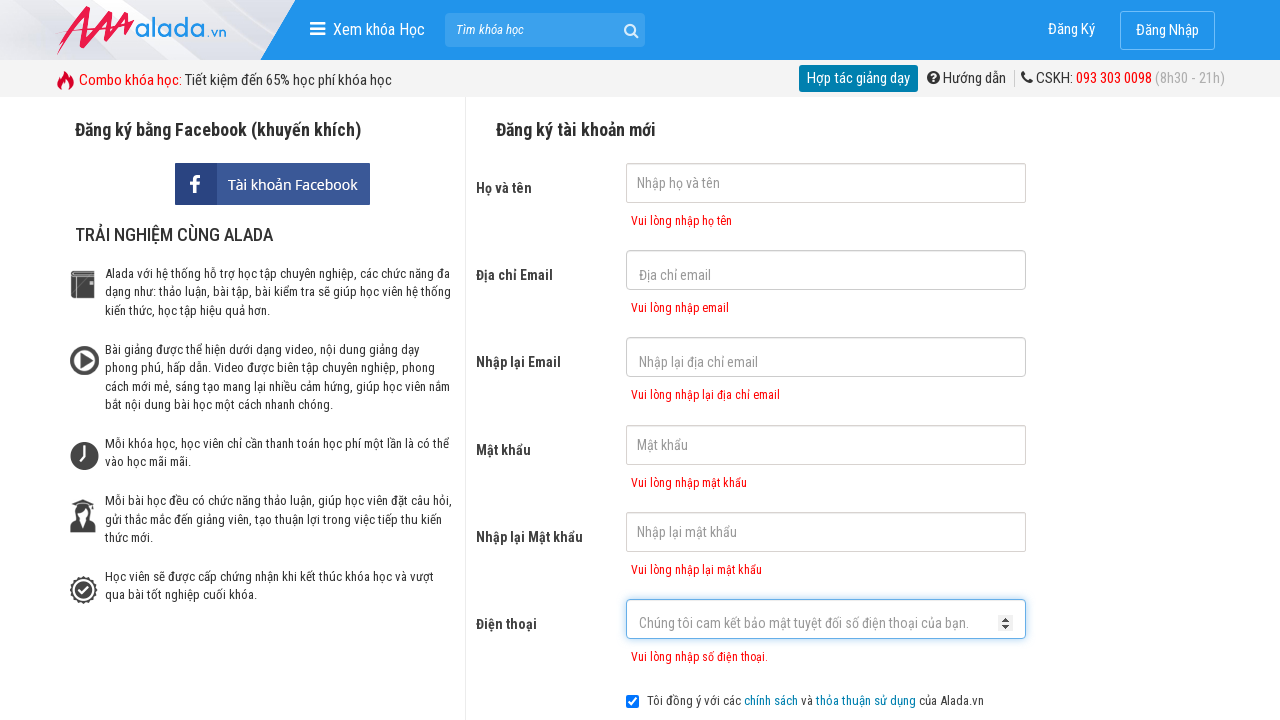